Tests drag and drop functionality by dragging Java and Selenium elements to their respective categories (classes and interfaces)

Starting URL: https://www.omrbranch.com/seleniumtraininginchennaiomr

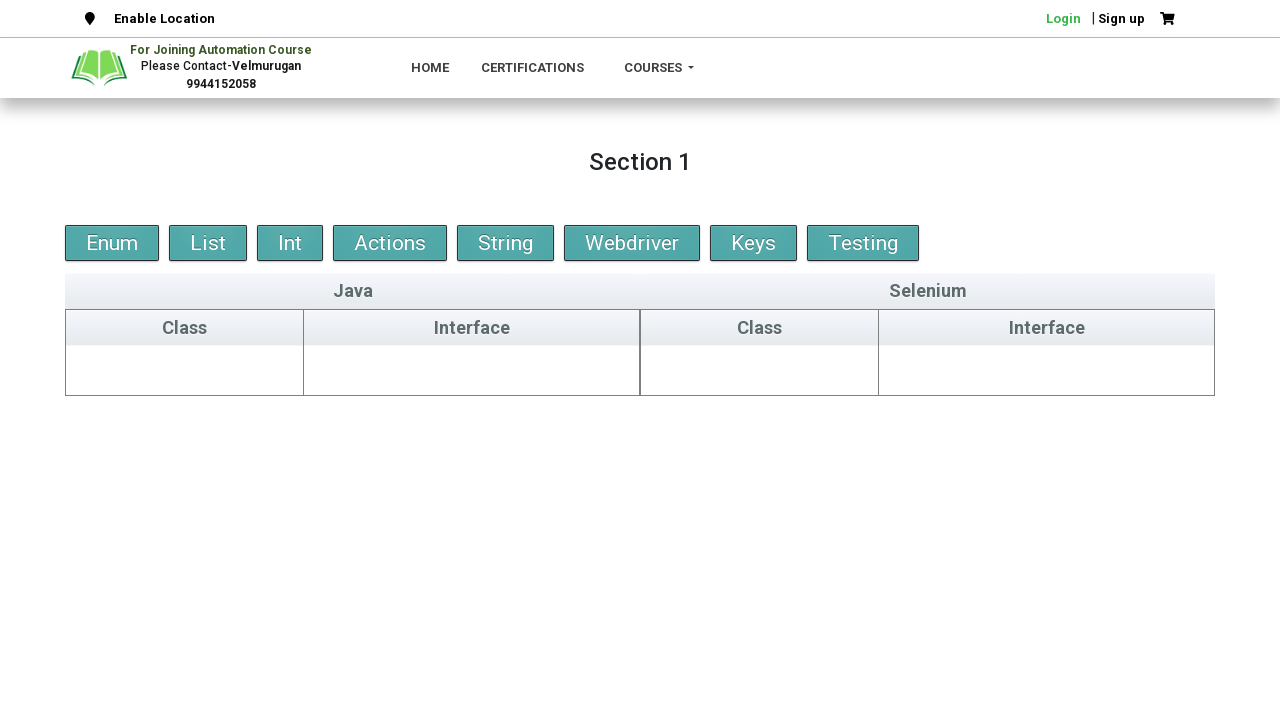

Dragged 'String' element to Java class placeholder at (185, 366)
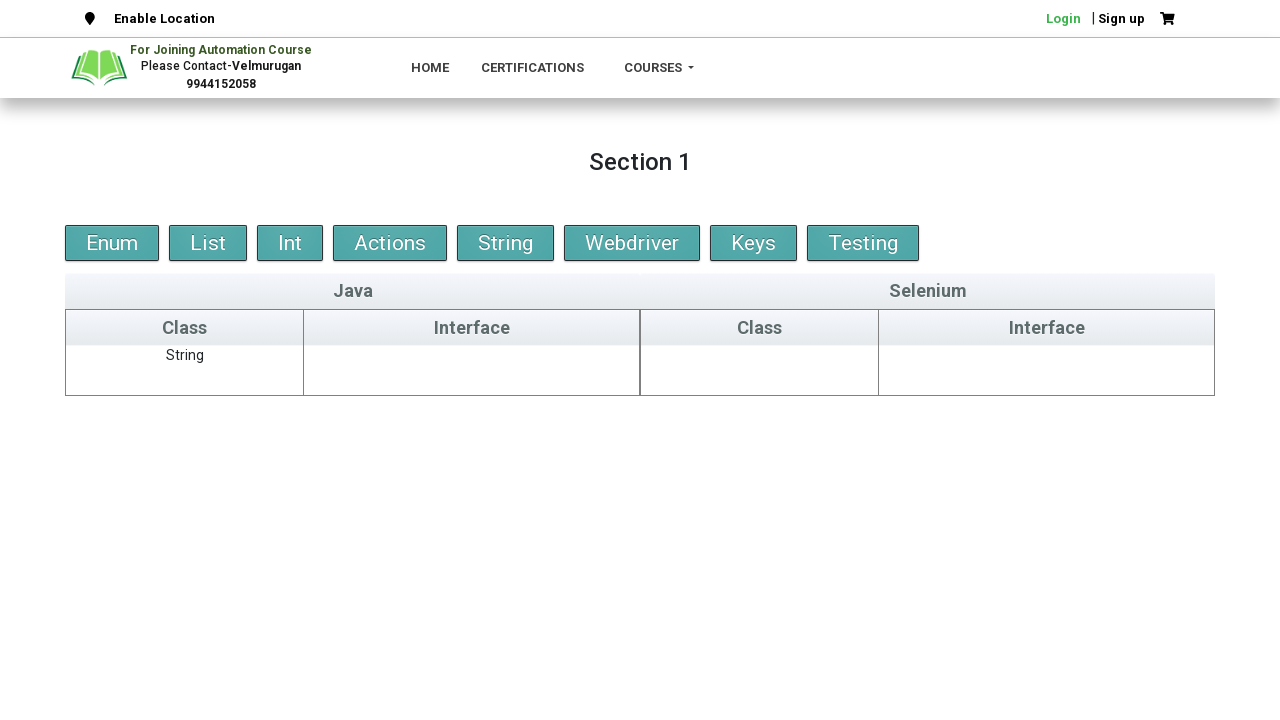

Dragged 'List' element to Java interface placeholder at (472, 366)
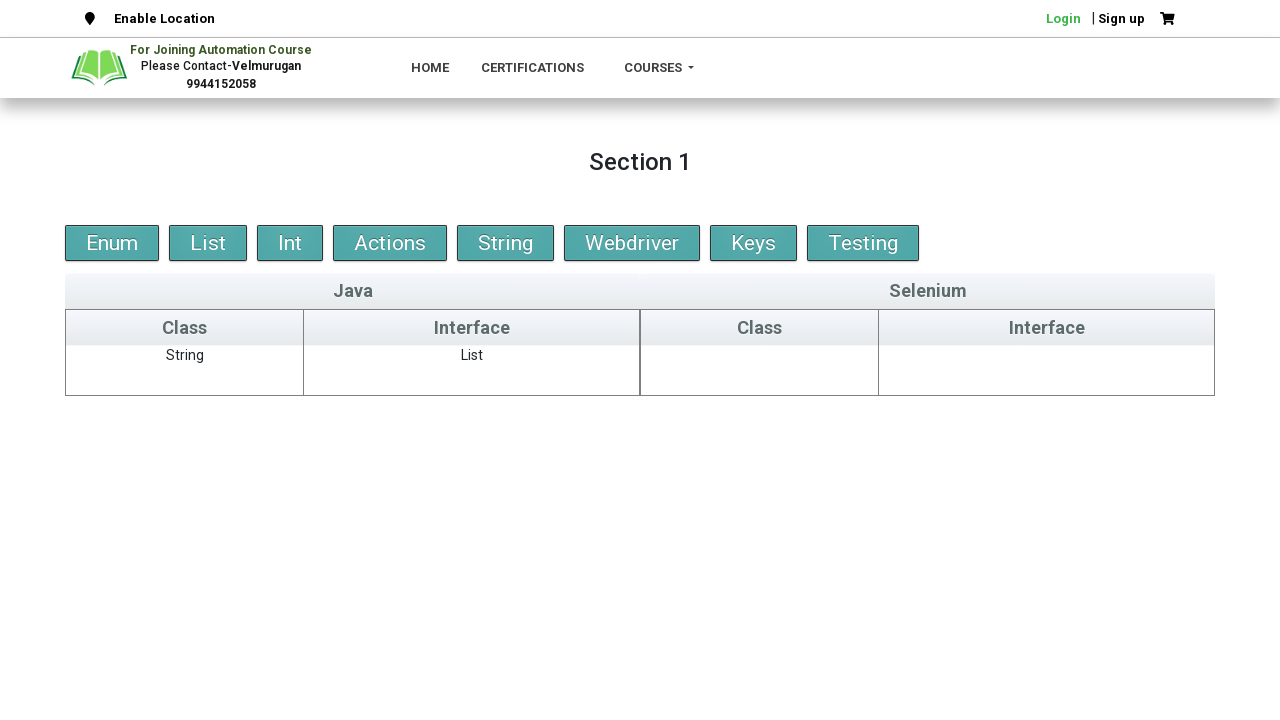

Dragged 'Actions' element to Selenium class placeholder at (760, 366)
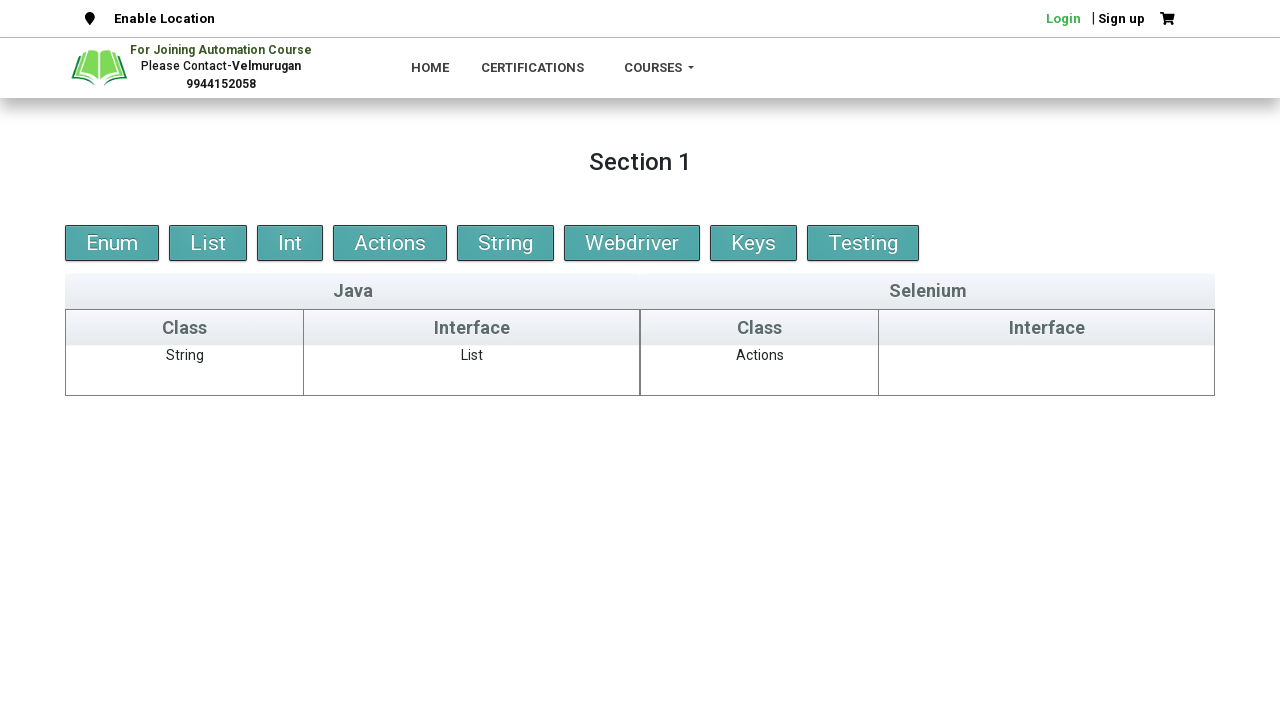

Dragged 'Webdriver' element to Selenium interface placeholder at (1047, 366)
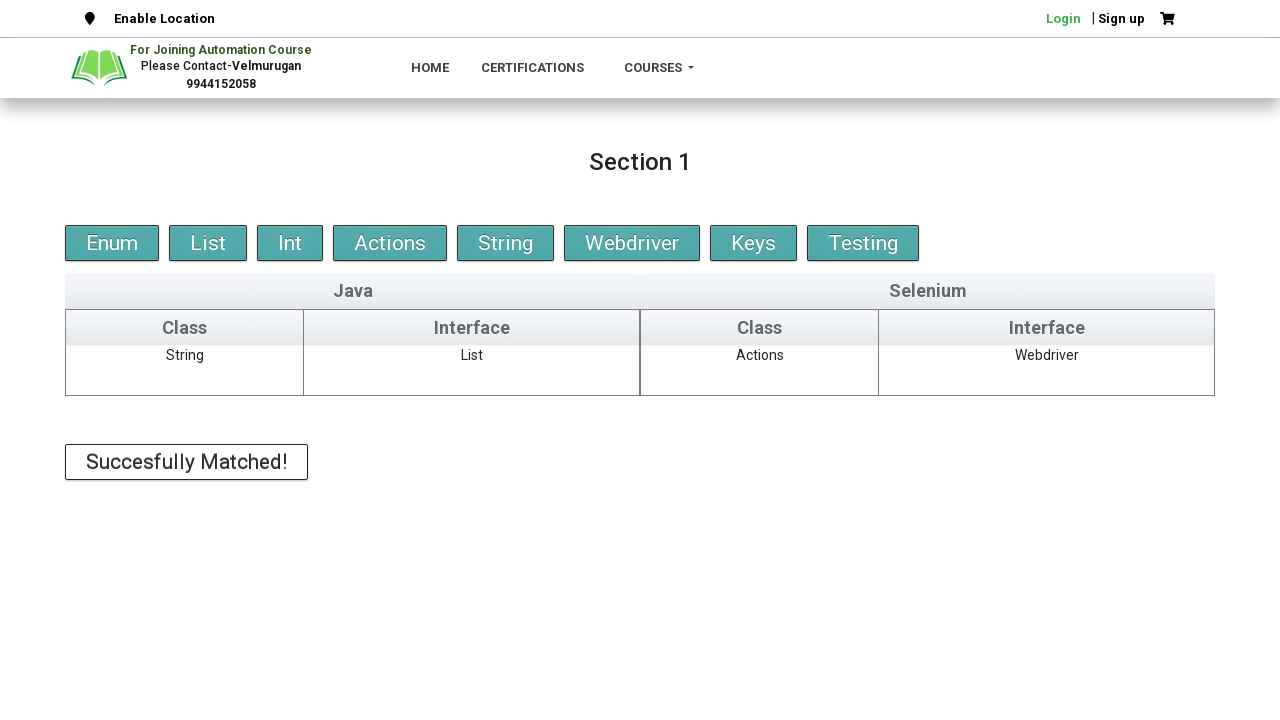

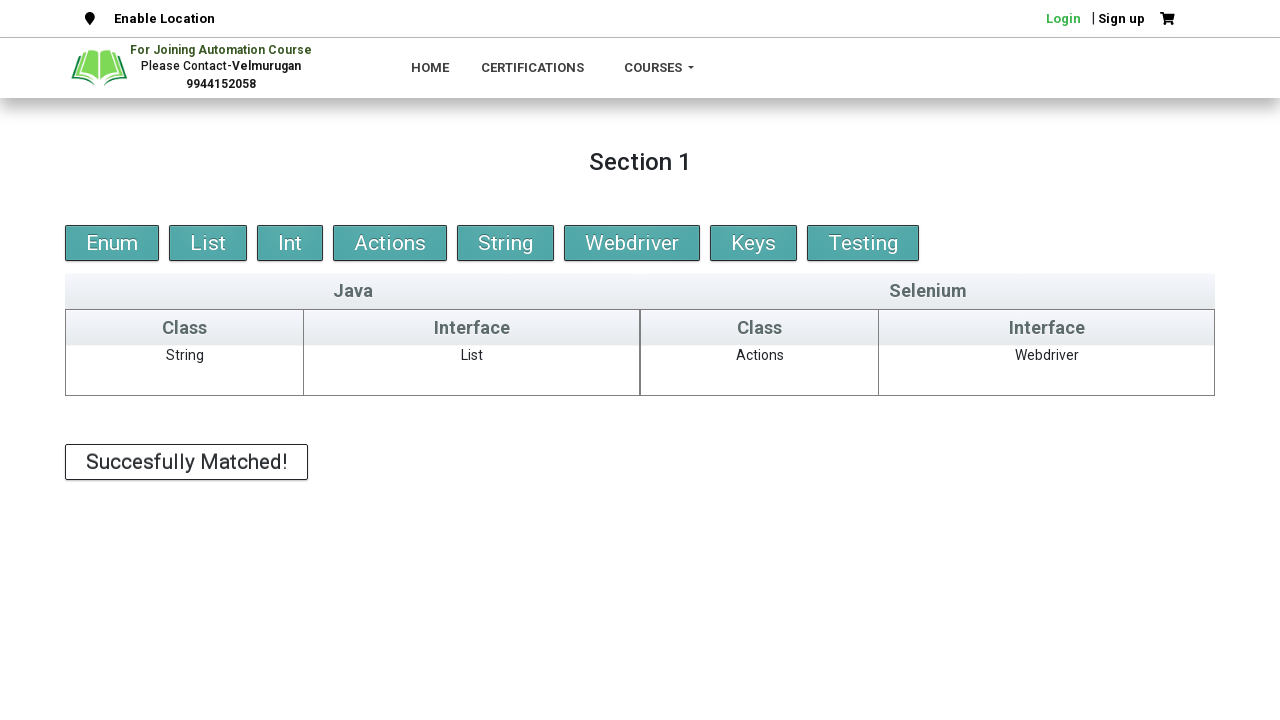